Tests explicit wait functionality by clicking a "Try it" button, waiting for a "CLICK ME" button to appear, and then clicking it

Starting URL: https://pynishant.github.io/Selenium-python-waits.html

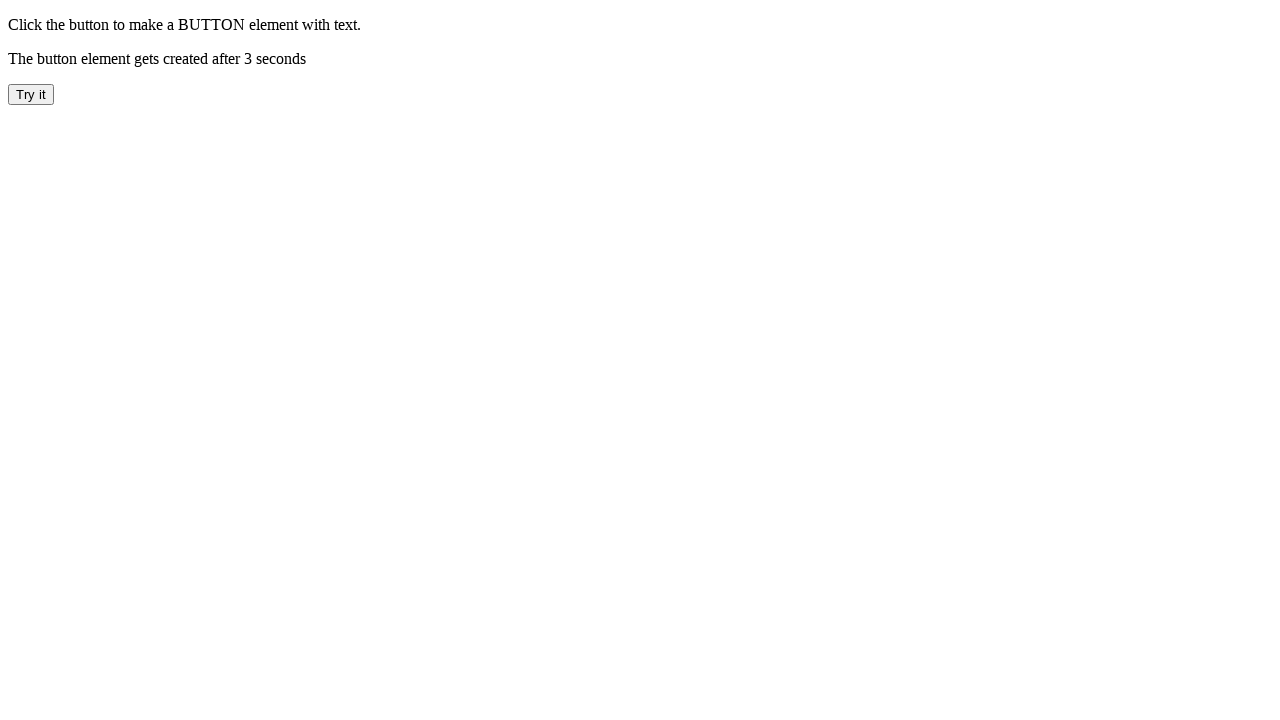

Navigated to explicit wait demo page
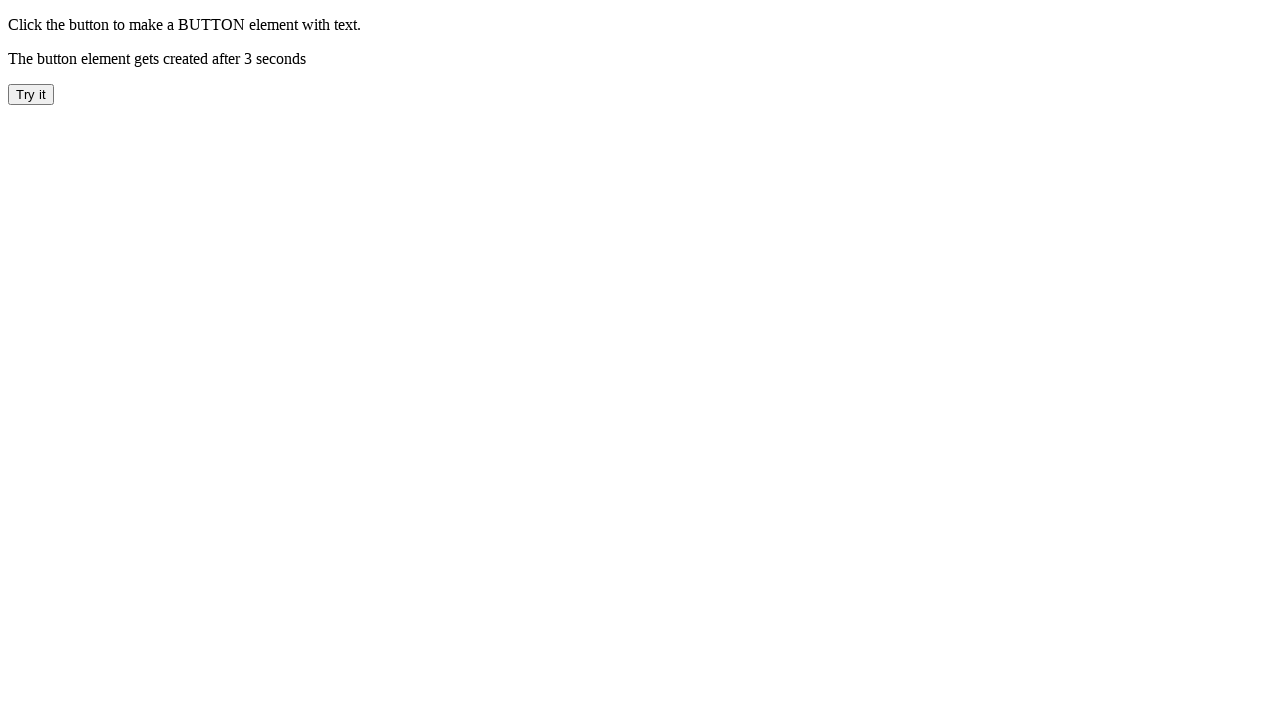

Clicked the 'Try it' button at (31, 94) on xpath=//button[contains(text(), 'Try it')]
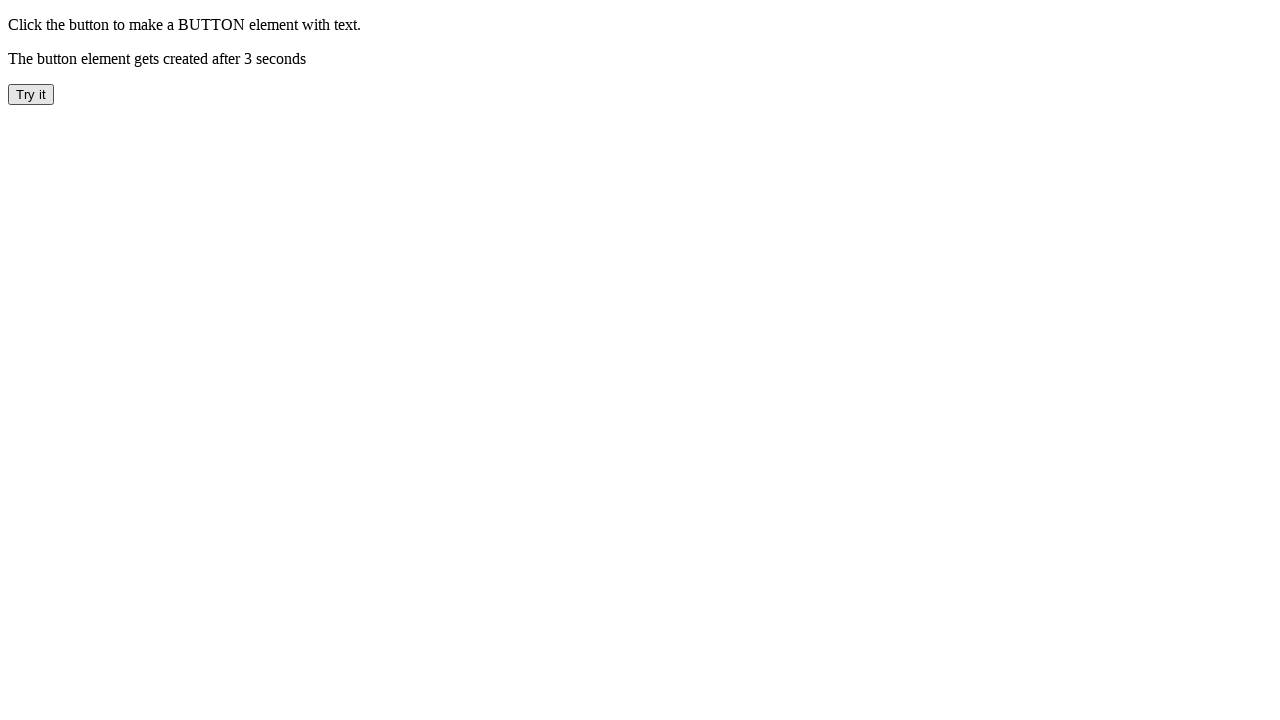

Waited for 'CLICK ME' button to appear
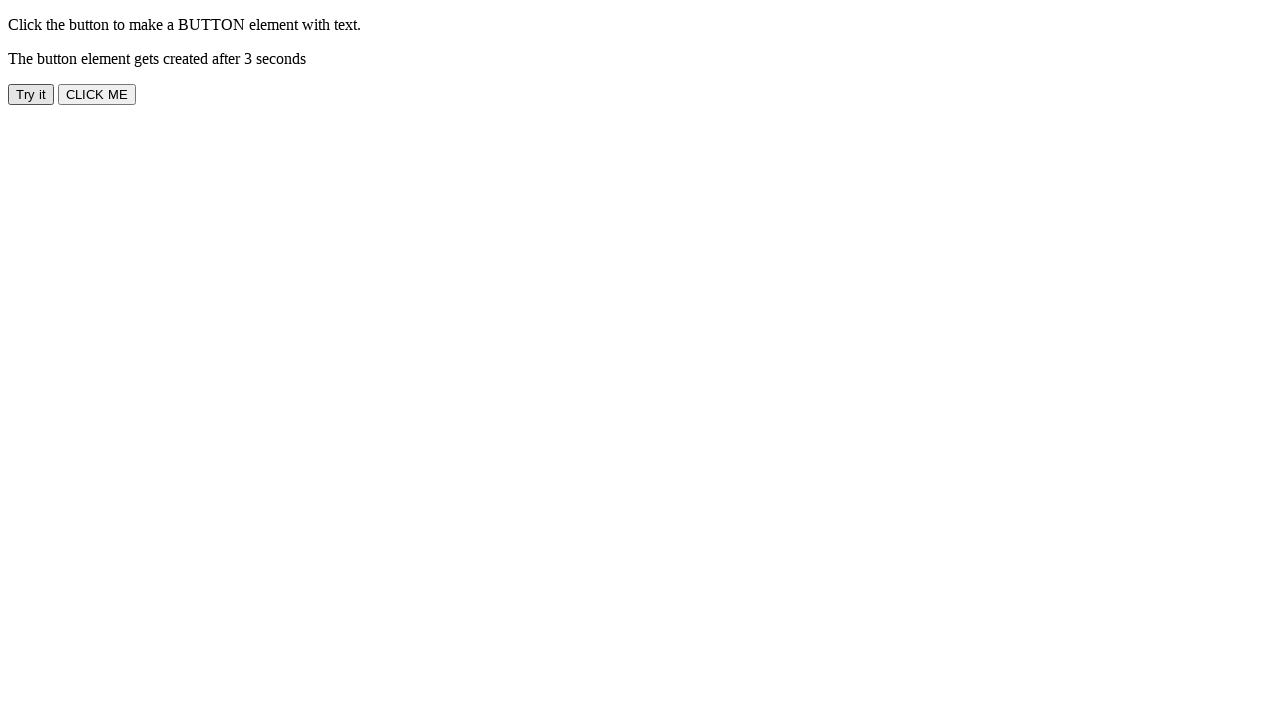

Clicked the 'CLICK ME' button at (97, 94) on xpath=//button[contains(text(), 'CLICK ME')]
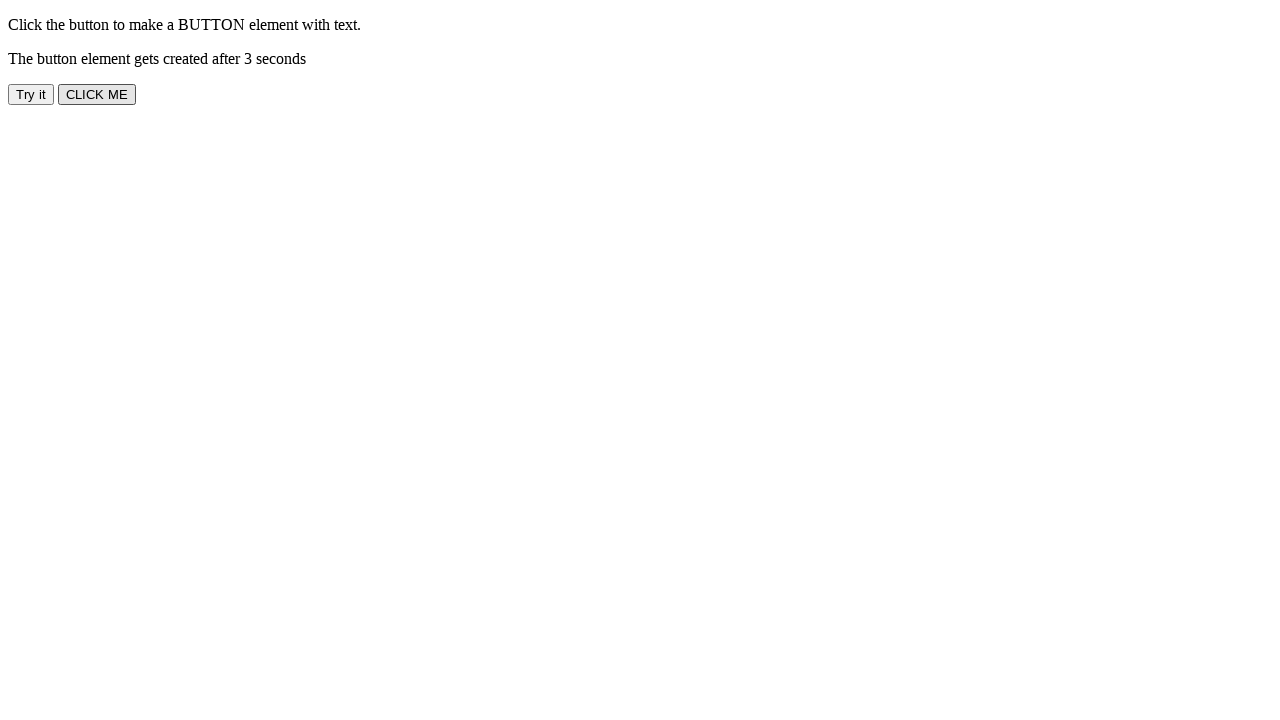

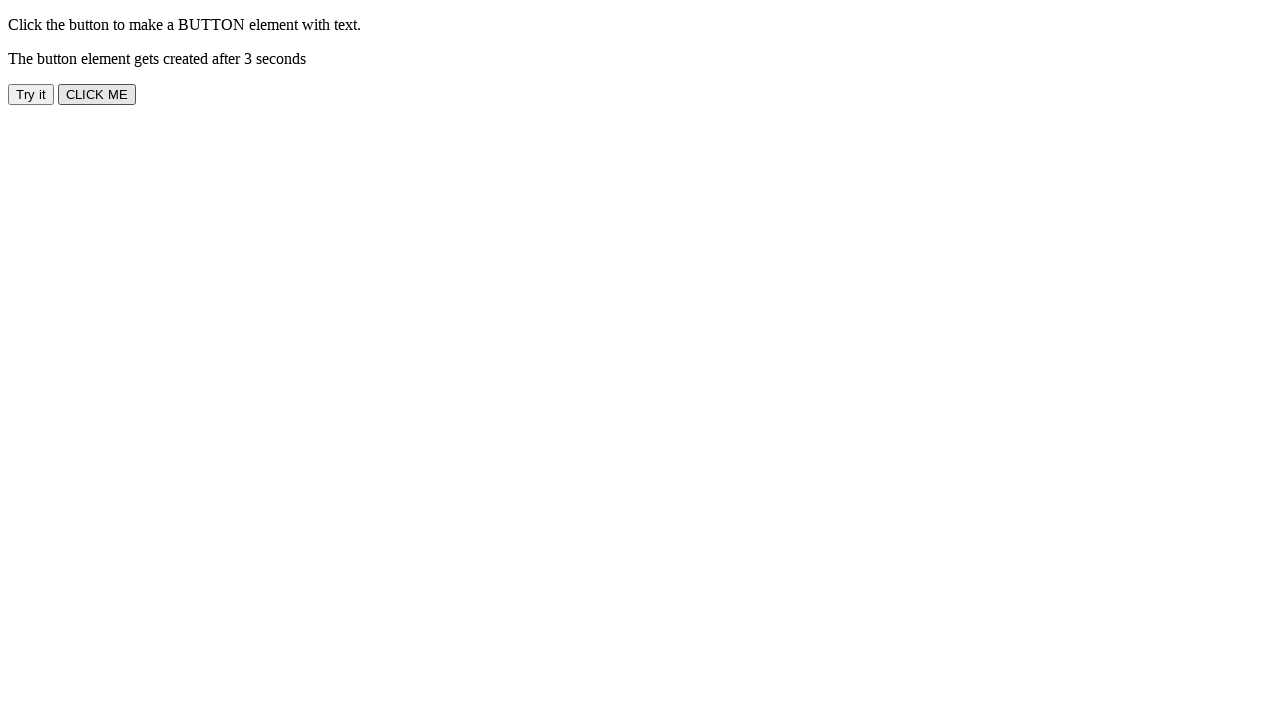